Tests dynamic input enable/disable functionality by clicking the enable button, verifying the input becomes enabled, then disabling it and verifying the state changes

Starting URL: http://the-internet.herokuapp.com/dynamic_controls

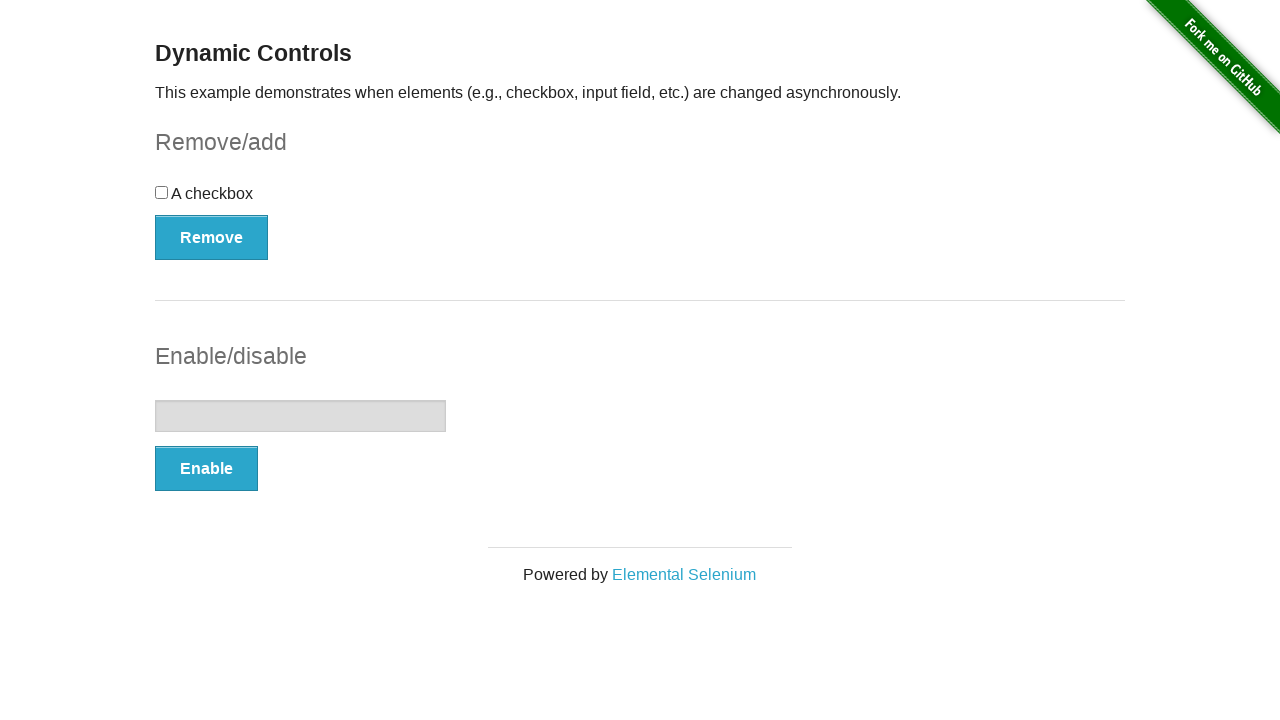

Navigated to dynamic controls page
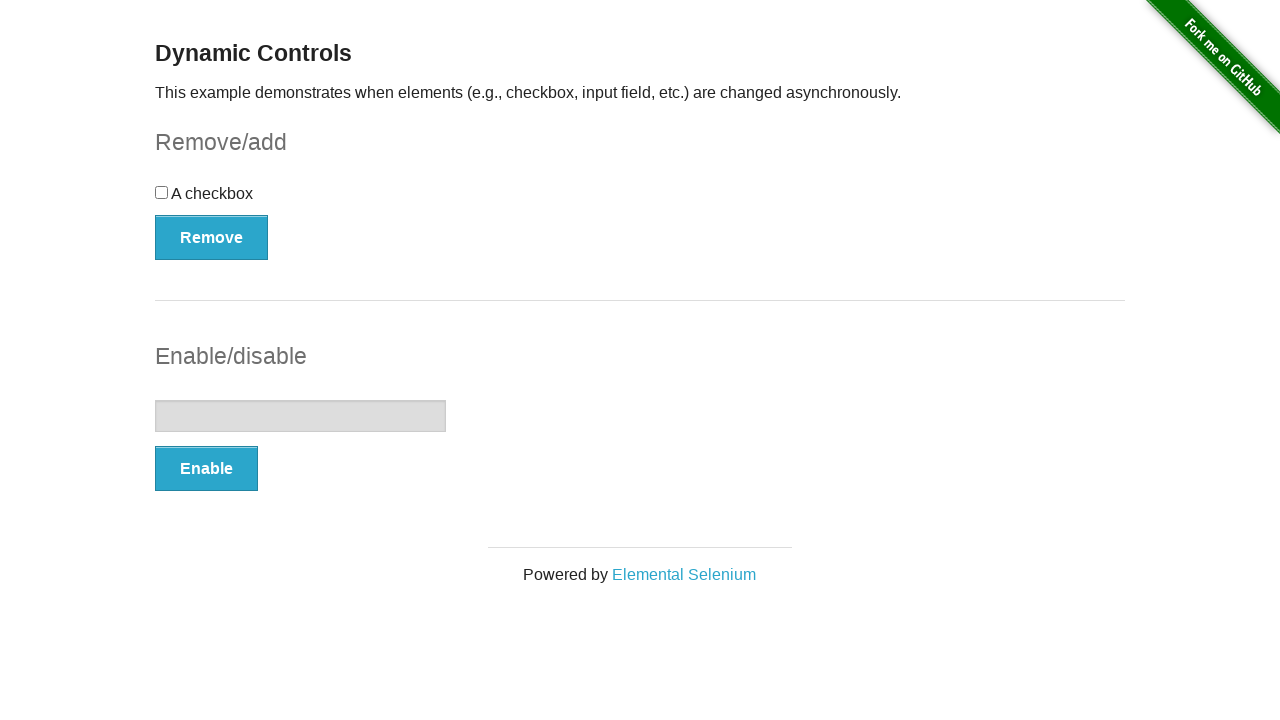

Clicked the Enable button to enable input field at (206, 469) on #input-example button[type='button']
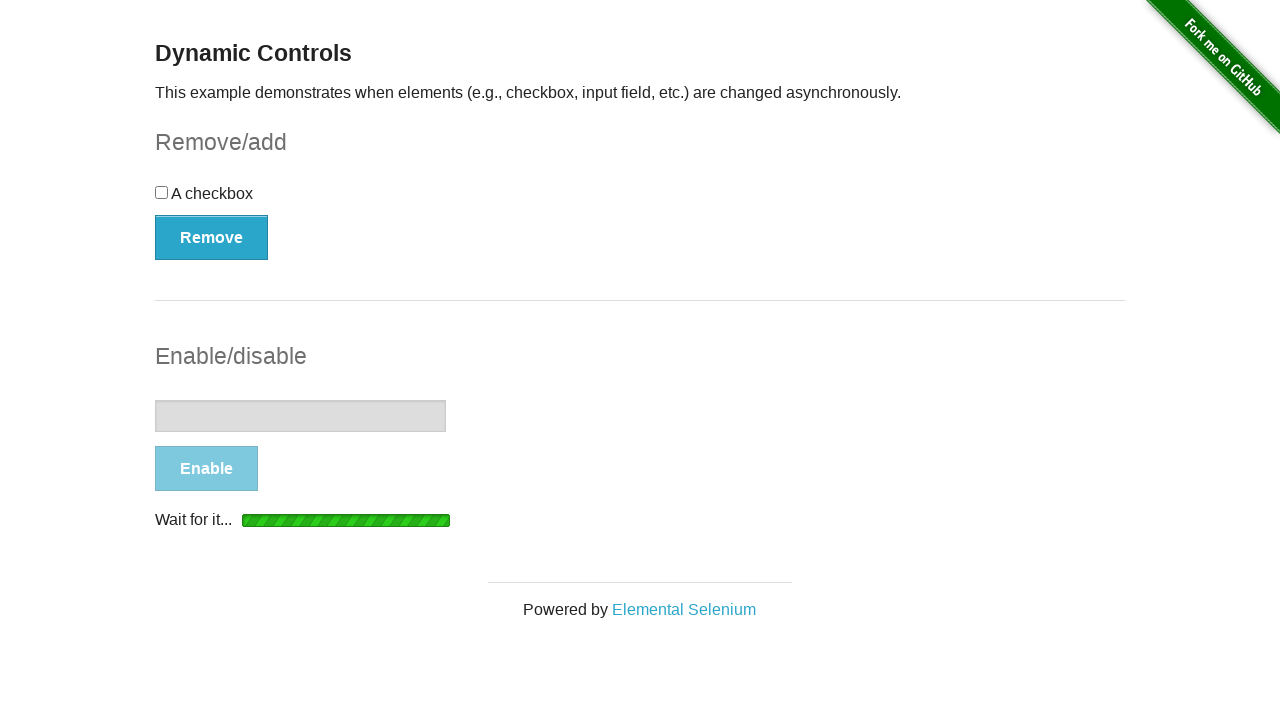

Verified input field is now enabled - success message appeared
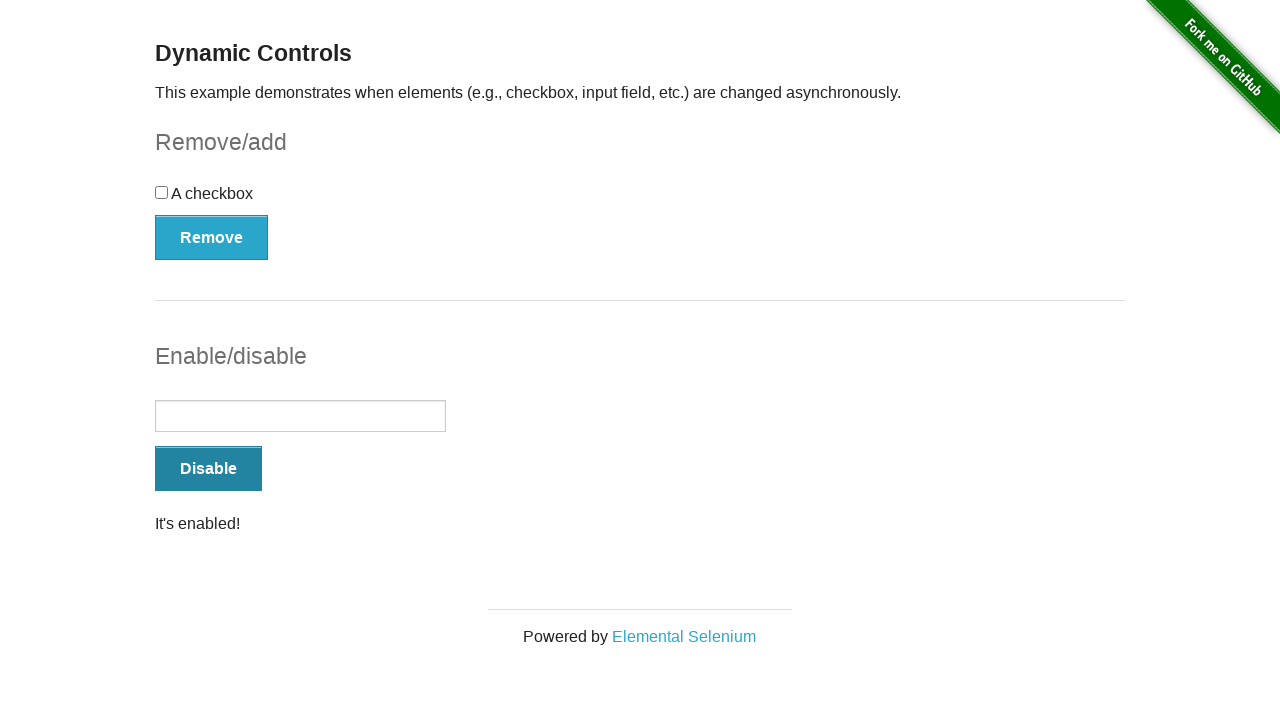

Clicked the Disable button to disable input field at (208, 469) on #input-example button[type='button']
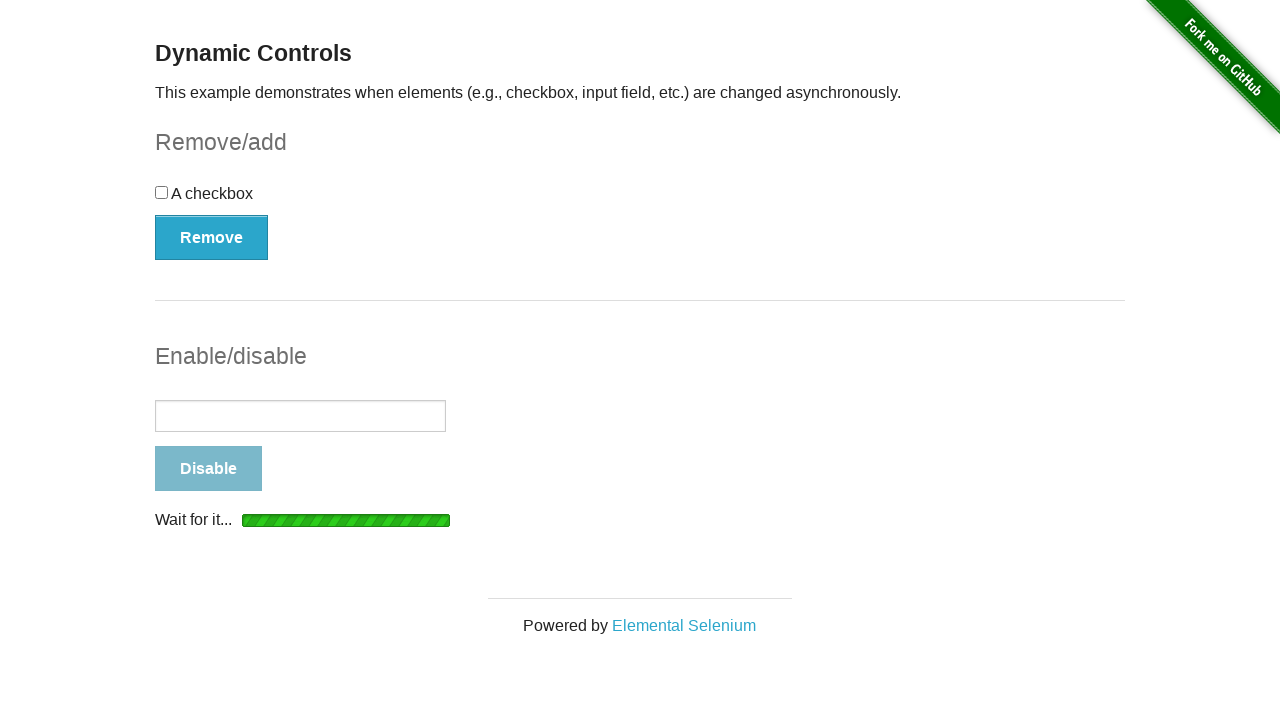

Verified input field is now disabled - success message appeared
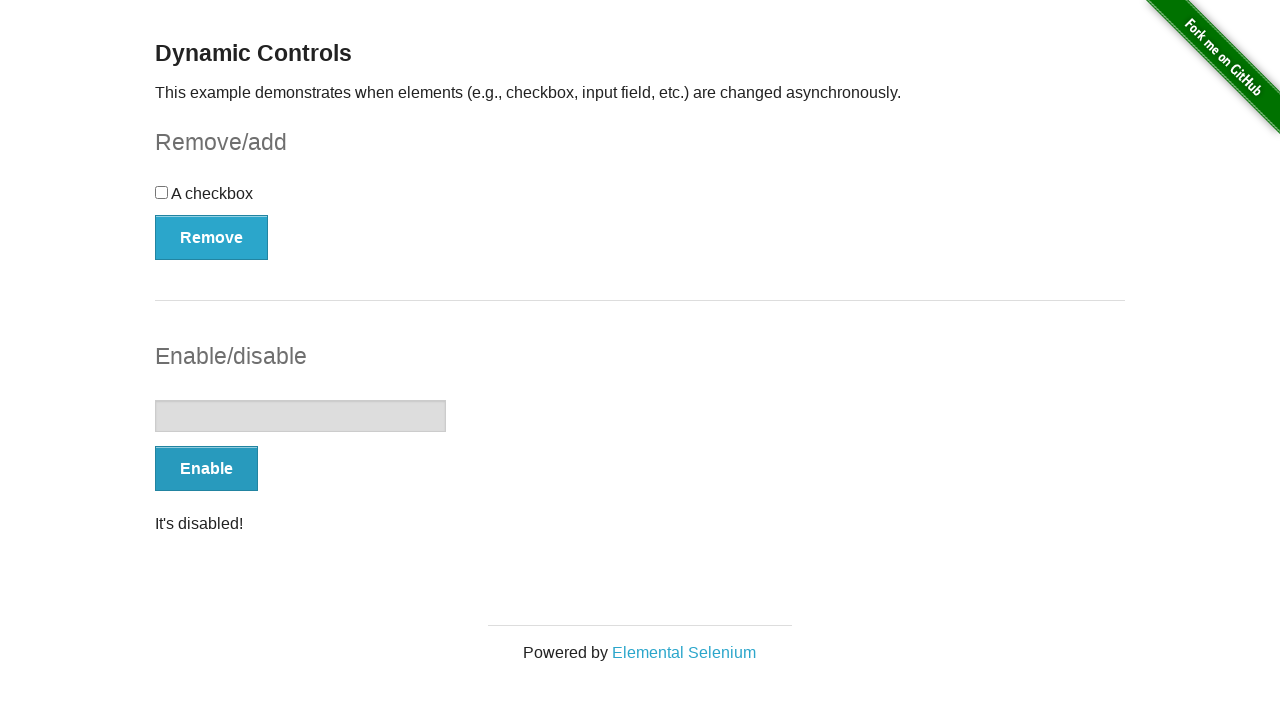

Clicked the Enable button again to re-enable input field at (206, 469) on #input-example button[type='button']
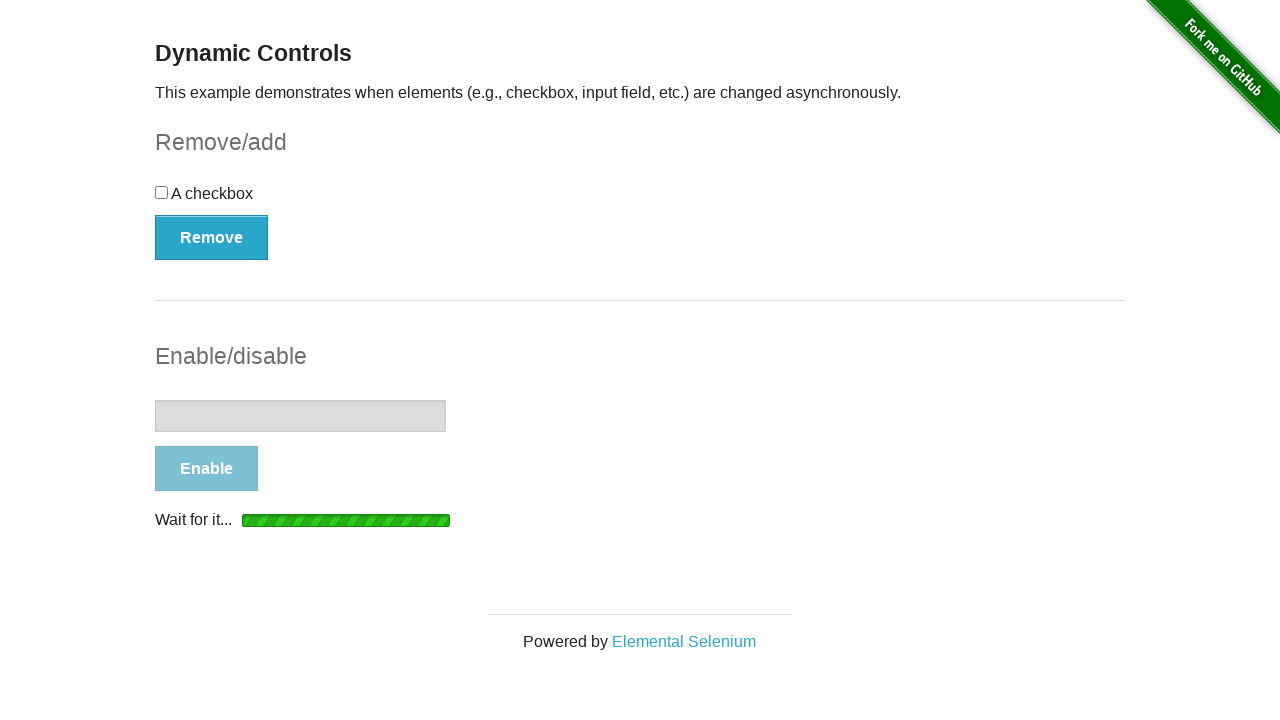

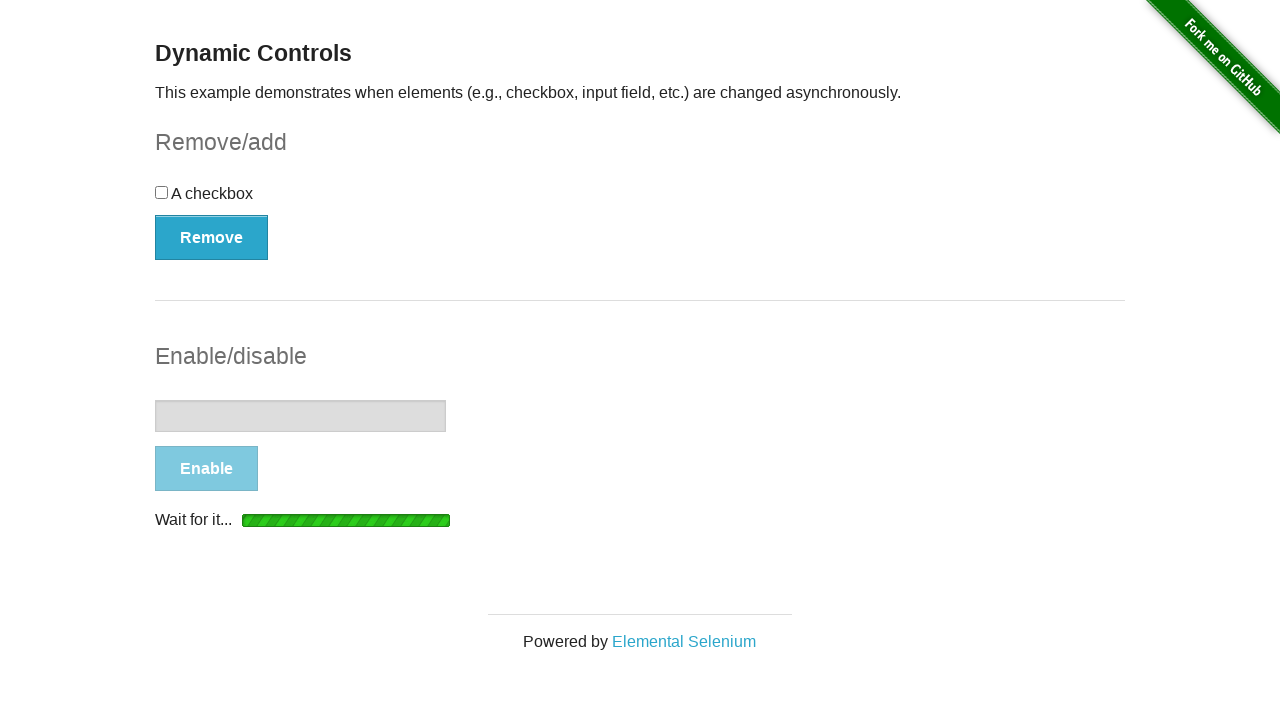